Tests explicit wait functionality by clicking a button that starts a timer and waiting for a dynamically appearing element with text "WebDriver" to become visible.

Starting URL: http://seleniumpractise.blogspot.com/2016/08/how-to-use-explicit-wait-in-selenium.html

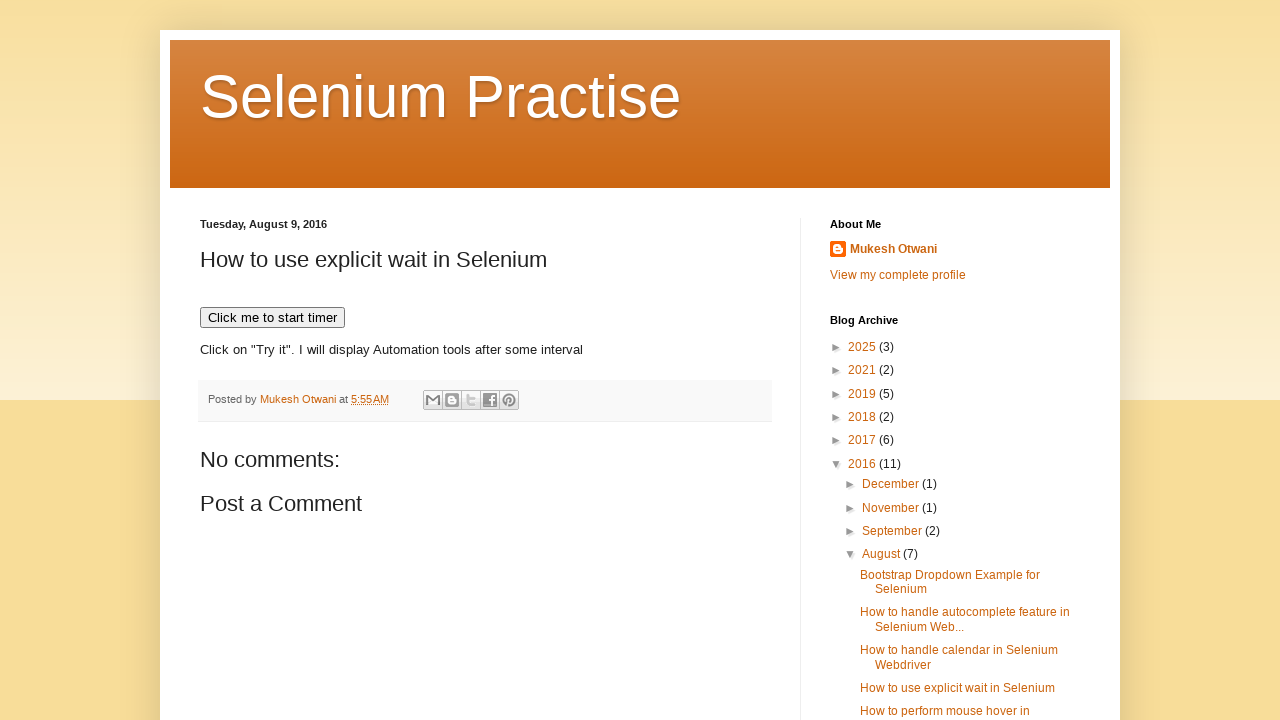

Clicked button to start timer at (272, 318) on xpath=//button[text()='Click me to start timer']
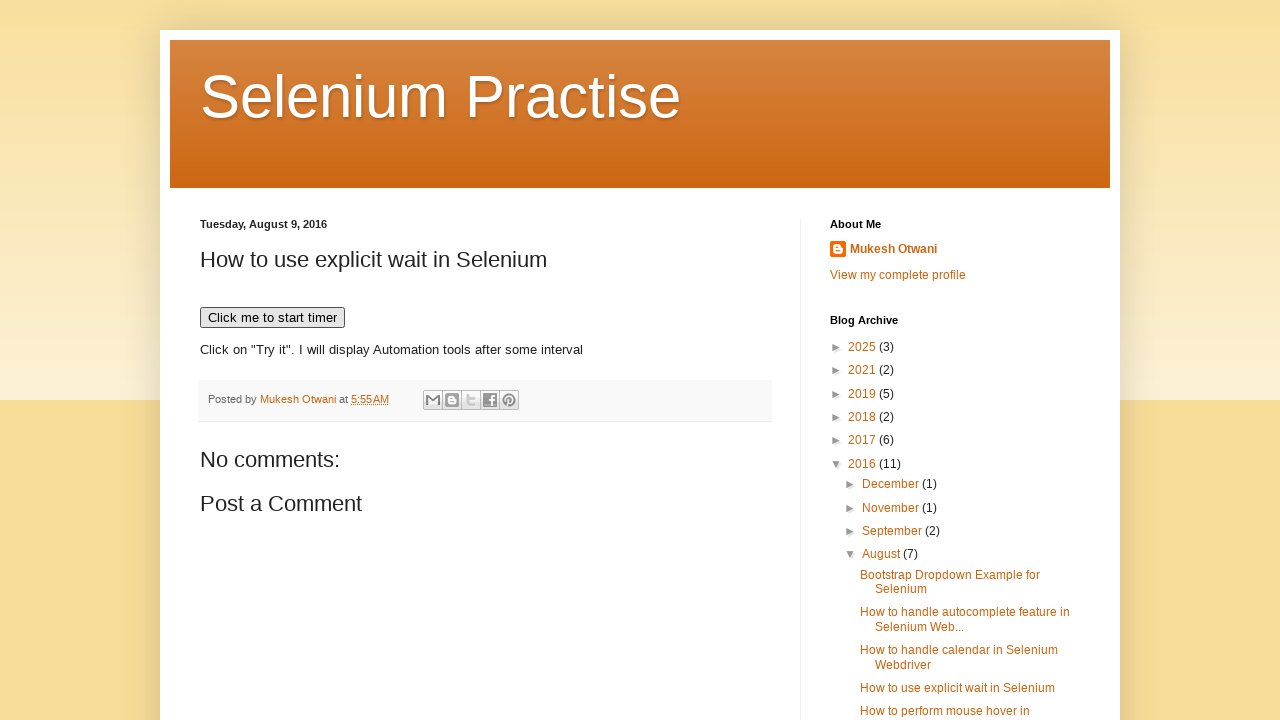

WebDriver element became visible after waiting
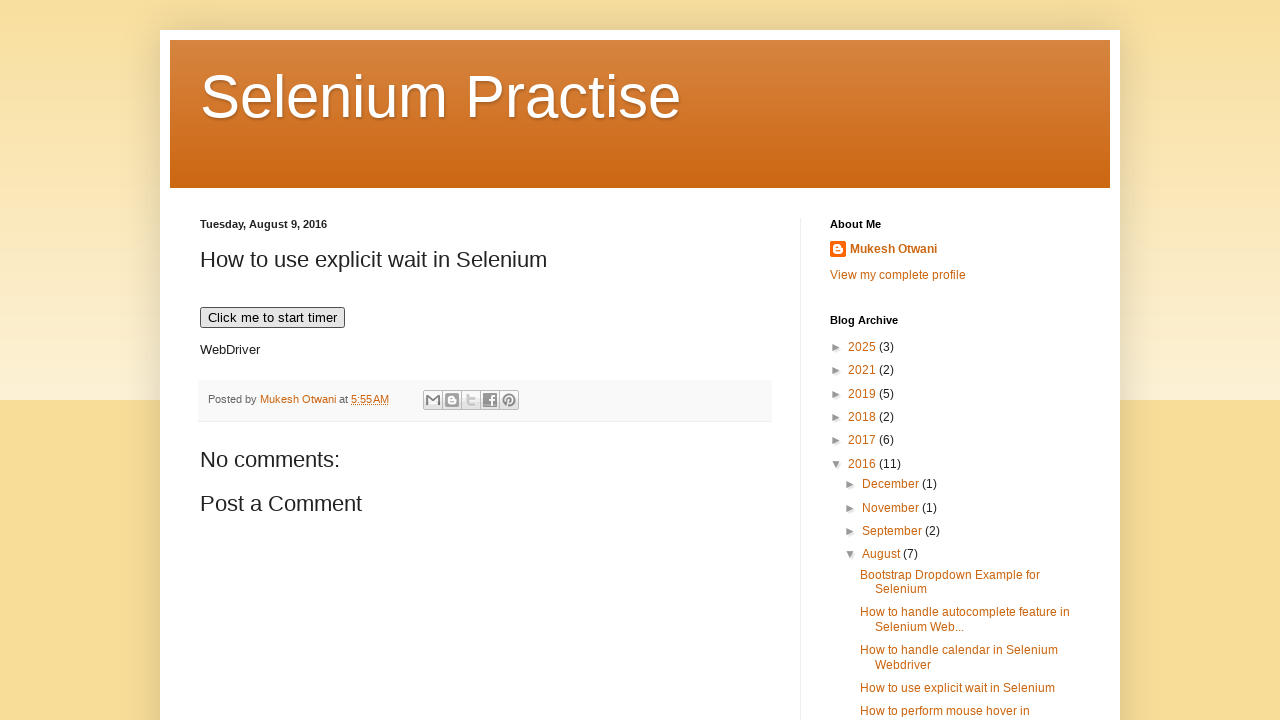

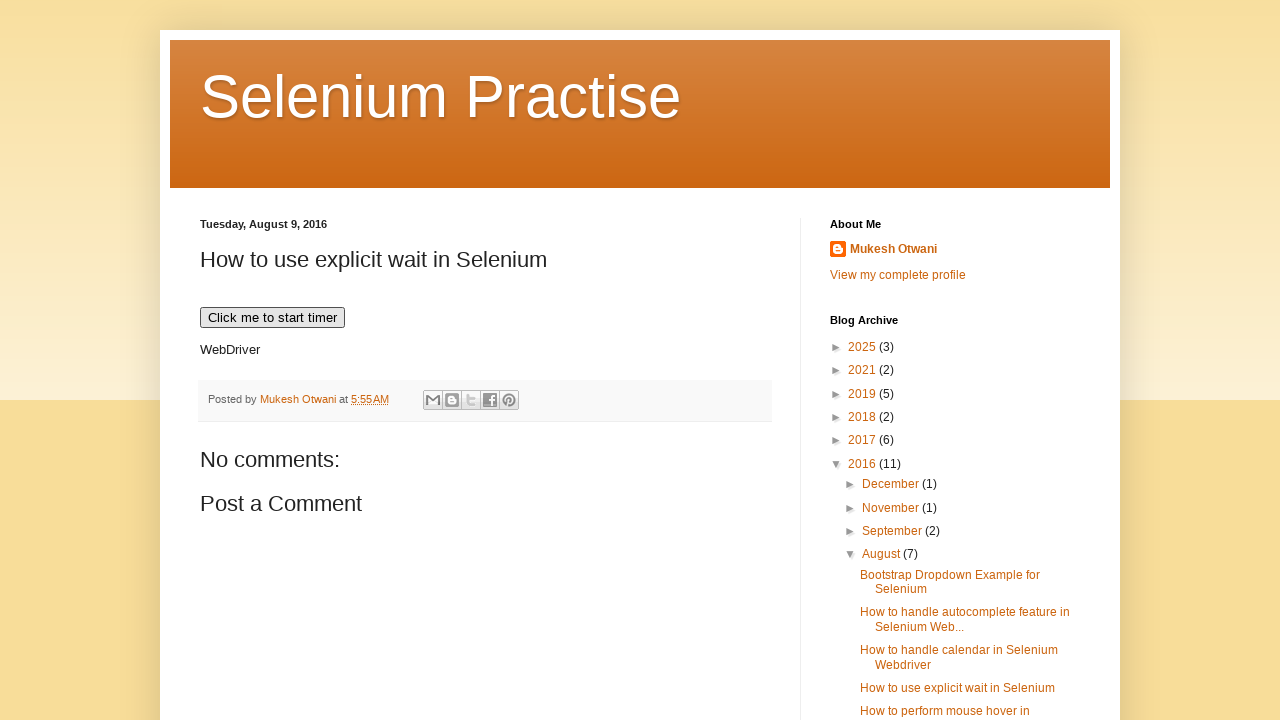